Navigates to OpenAI website and waits for the page to load

Starting URL: https://openai.com

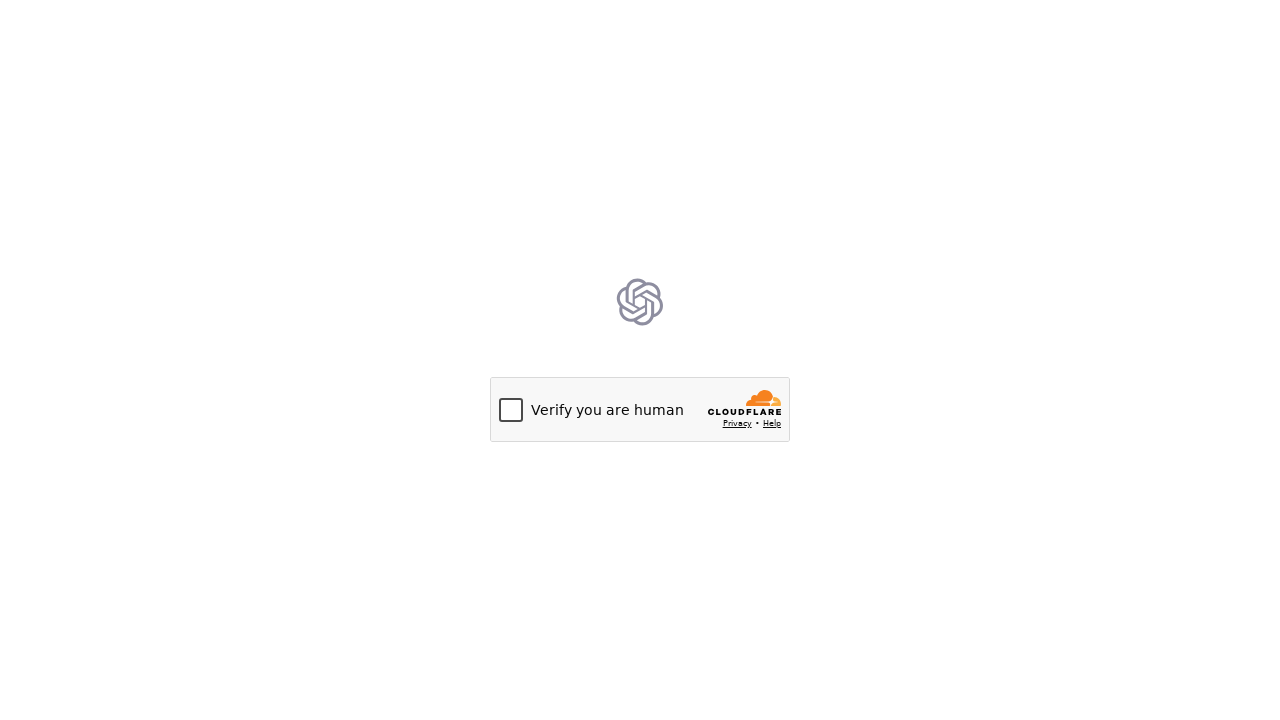

Navigated to OpenAI website at https://openai.com
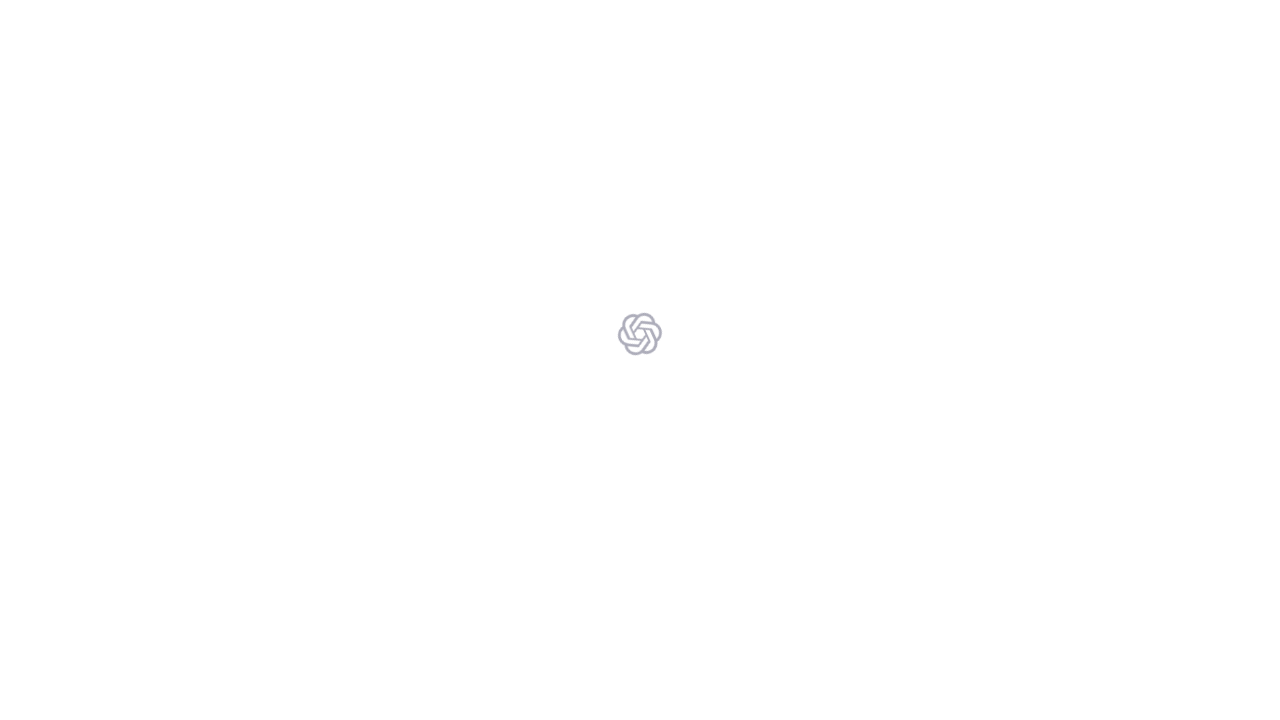

Page DOM content fully loaded
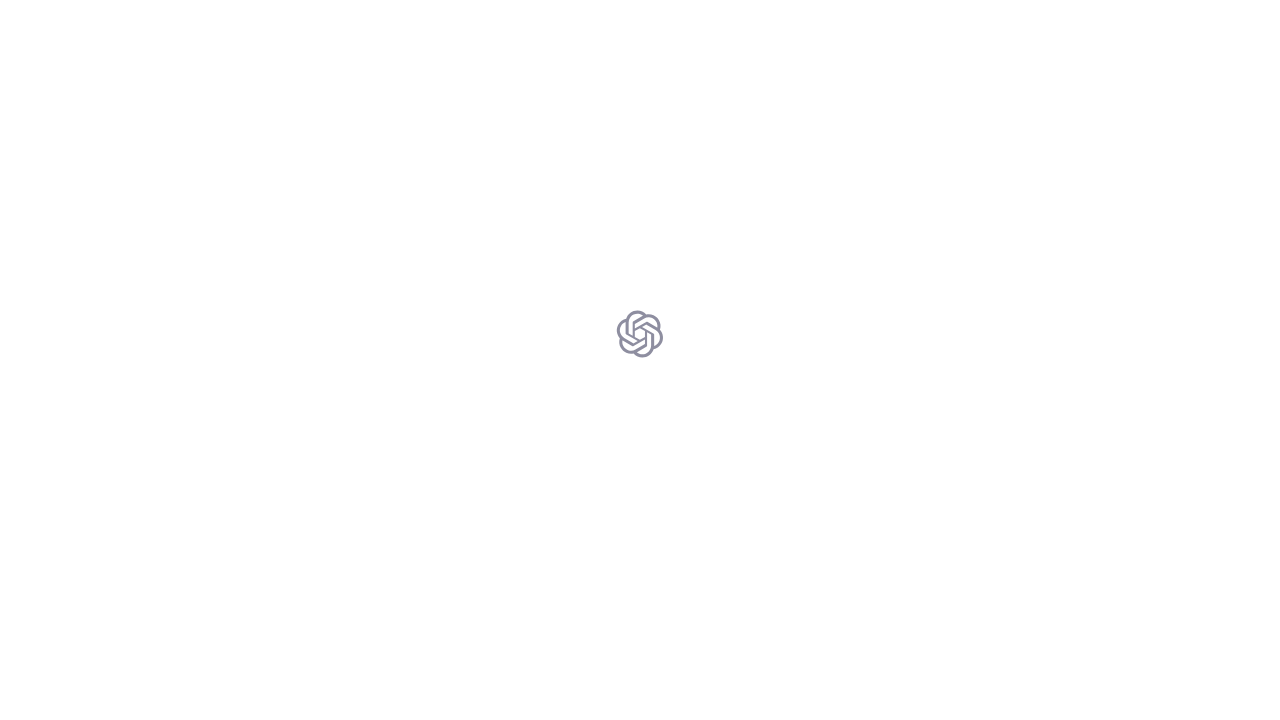

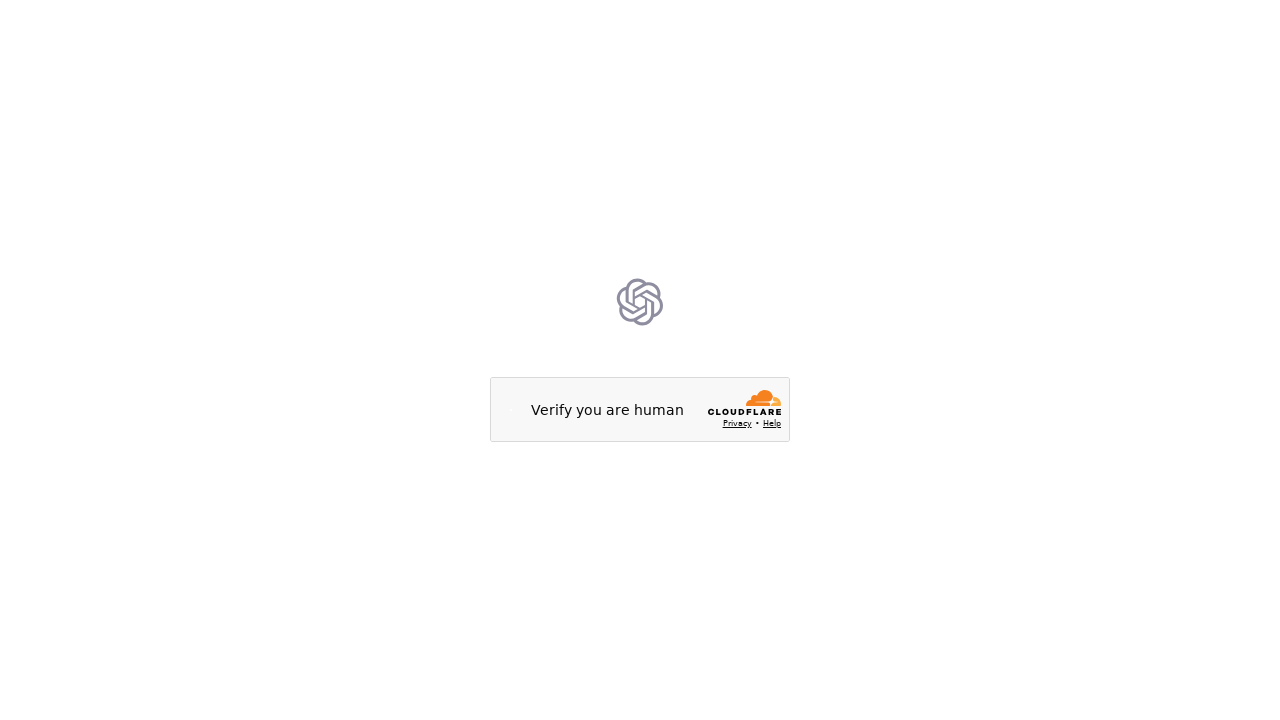